Tests mouse hover interaction by moving the cursor over an image element and then performing a select-all keyboard shortcut

Starting URL: https://practice.expandtesting.com/hovers

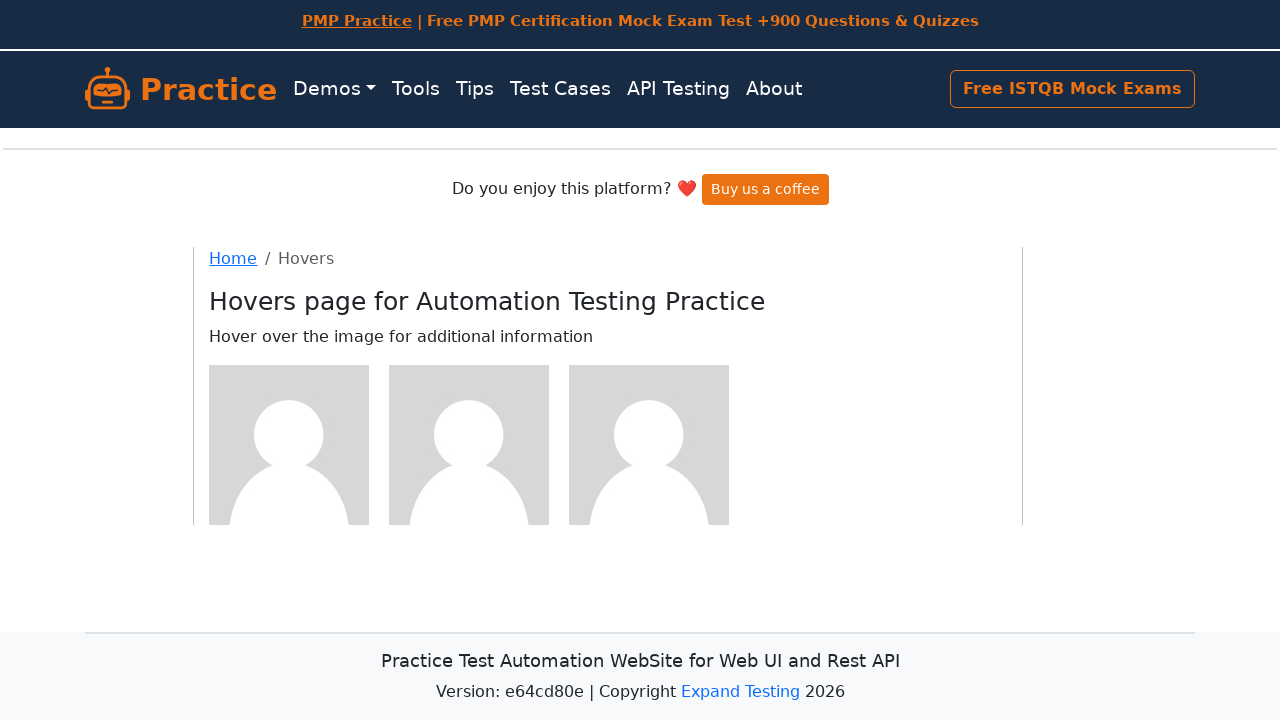

Navigated to hover practice page
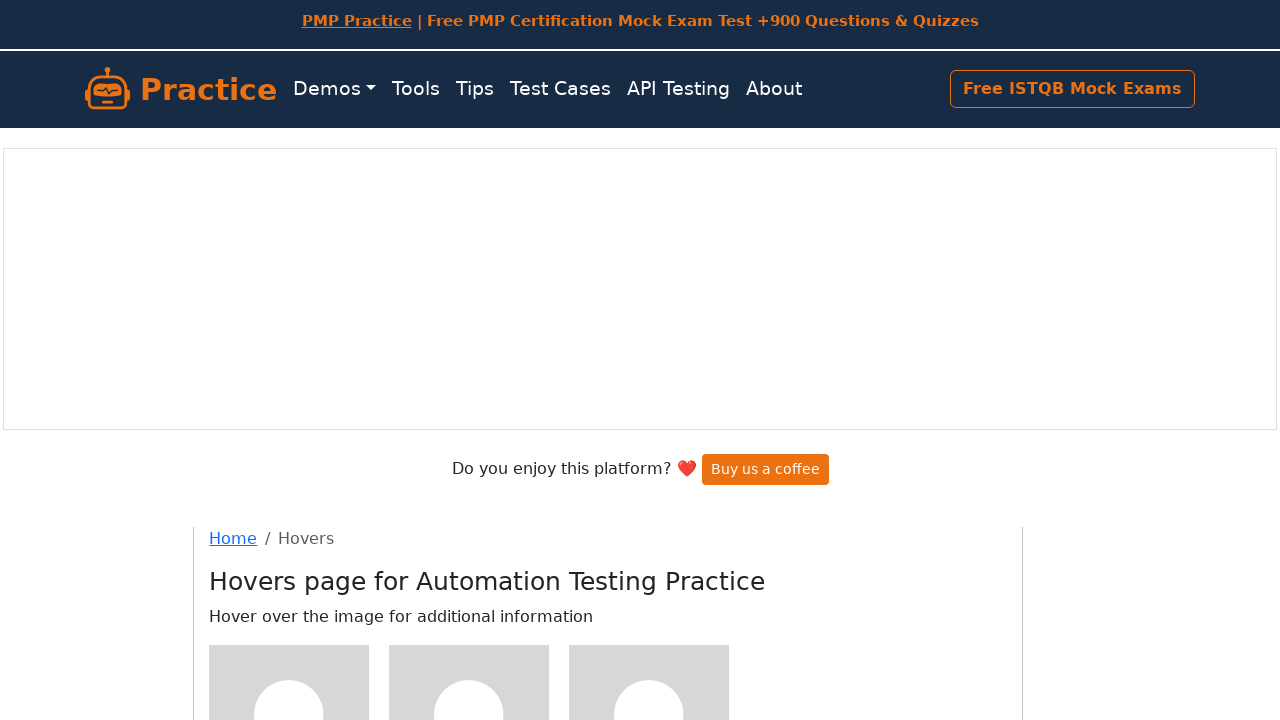

Hovered over the first image element at (289, 640) on xpath=//*[@id='core']/div/div/div[1]/img
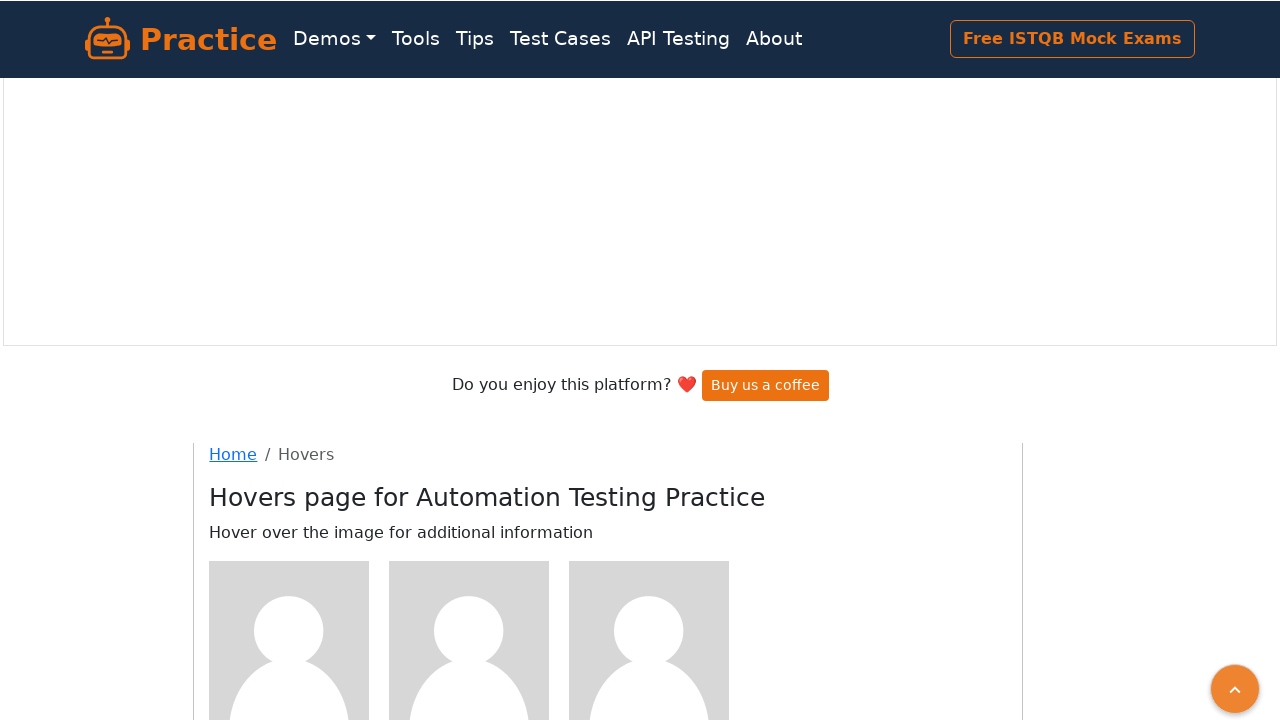

Performed select-all keyboard shortcut (Ctrl+A)
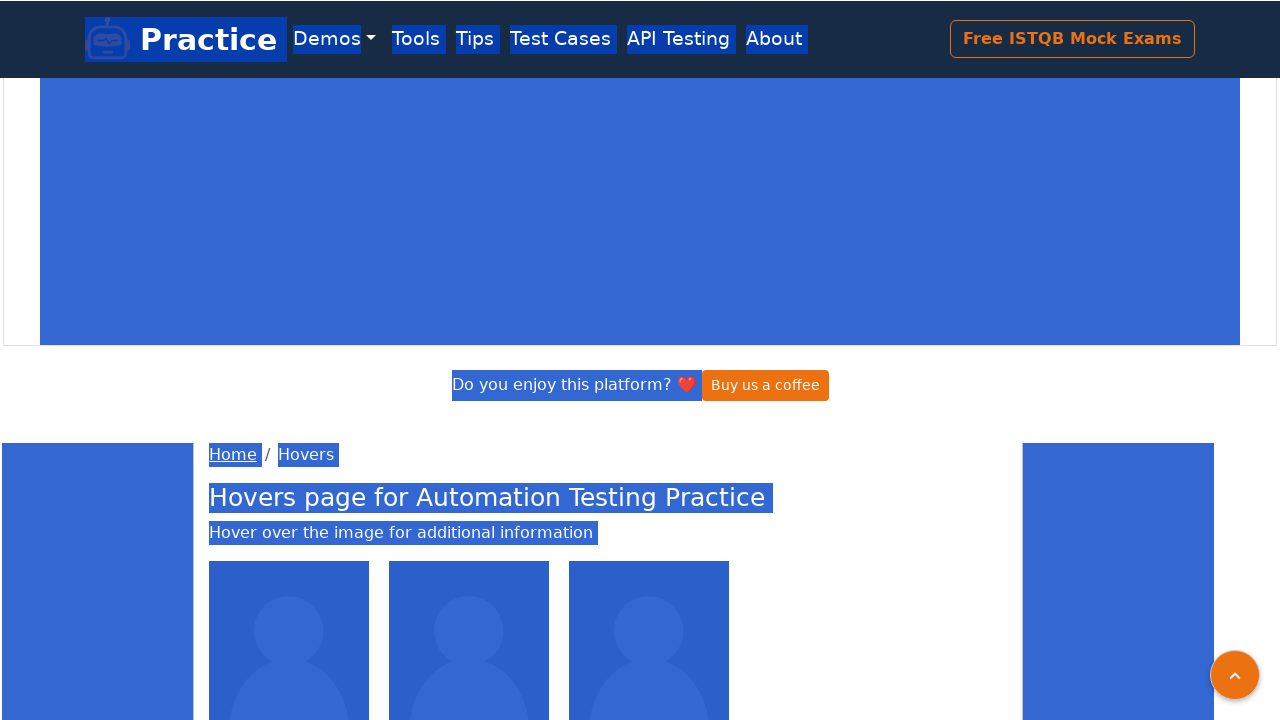

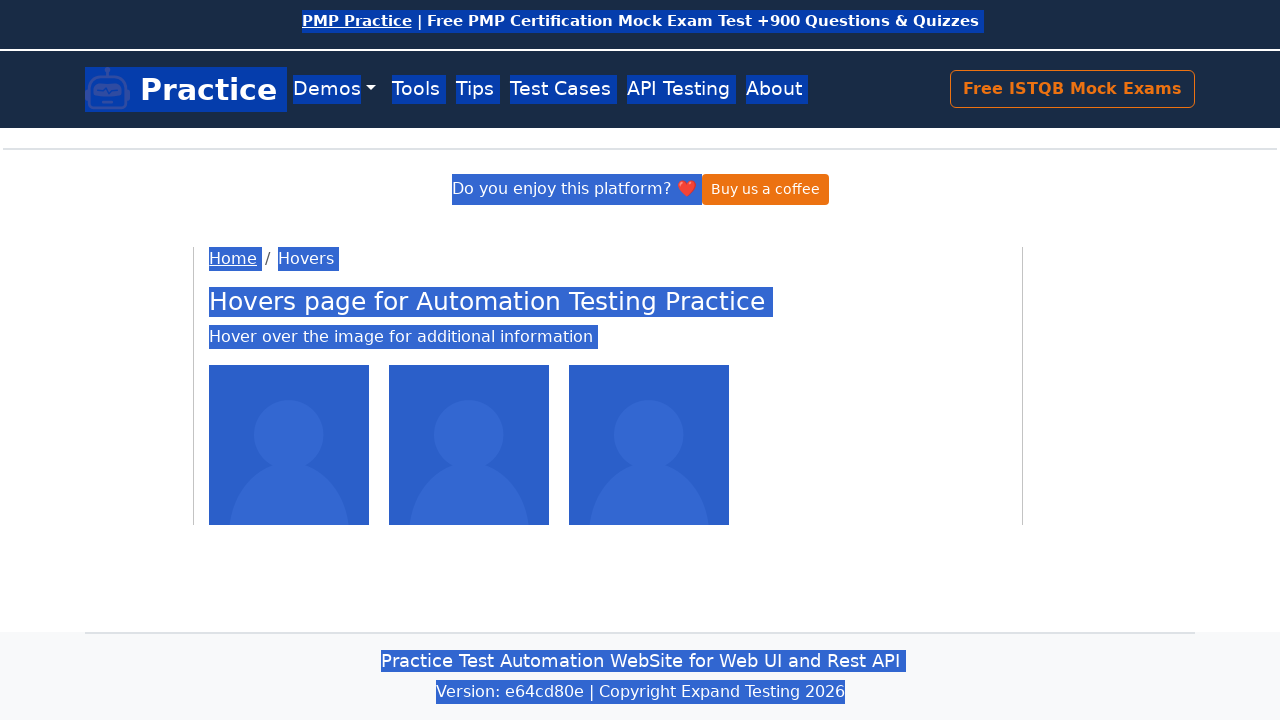